Tests radio button functionality by clicking on a radio button and verifying that it becomes selected while others remain unselected

Starting URL: http://test.rubywatir.com/radios.php

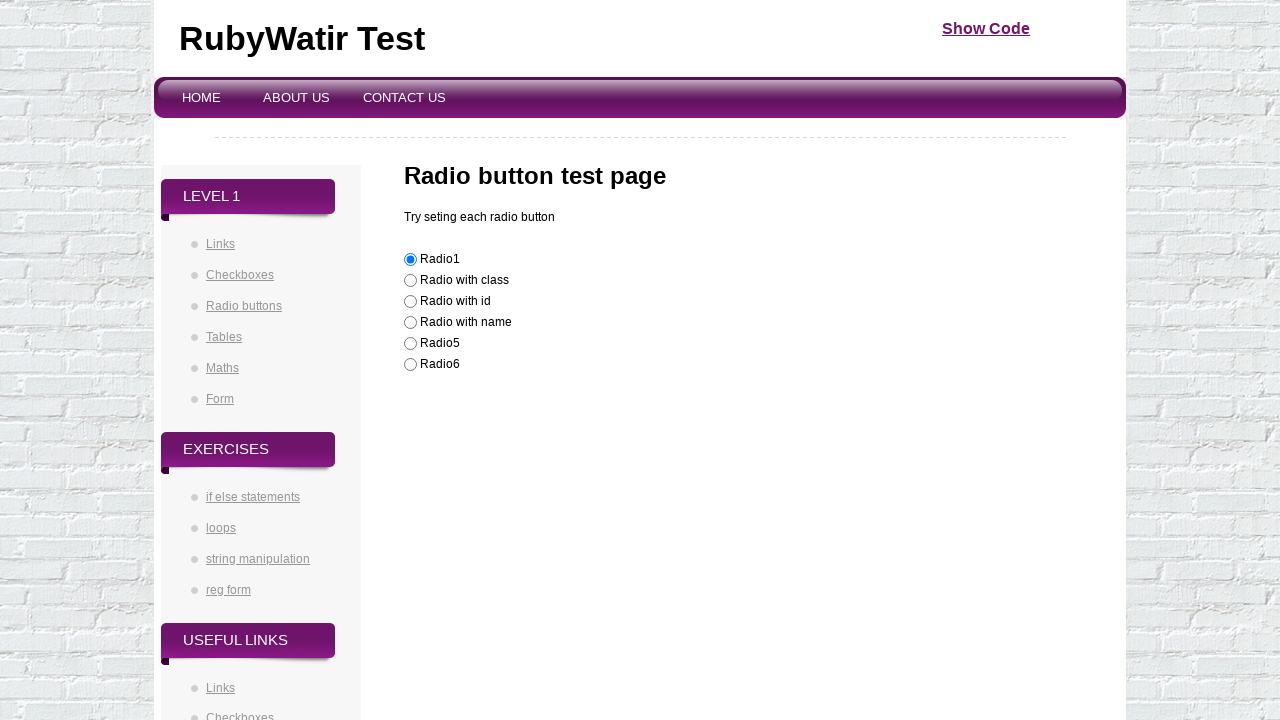

Clicked radio button with id 'radioId' at (410, 302) on #radioId
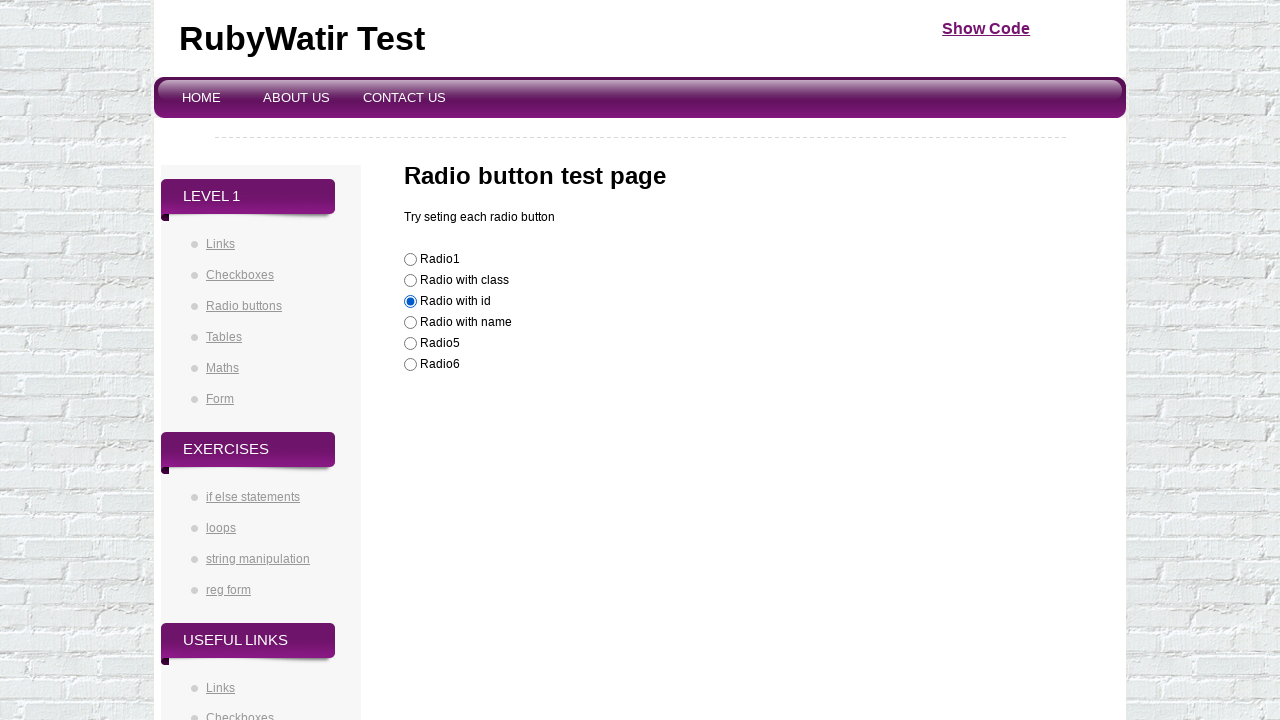

Located radio button with id 'radioId'
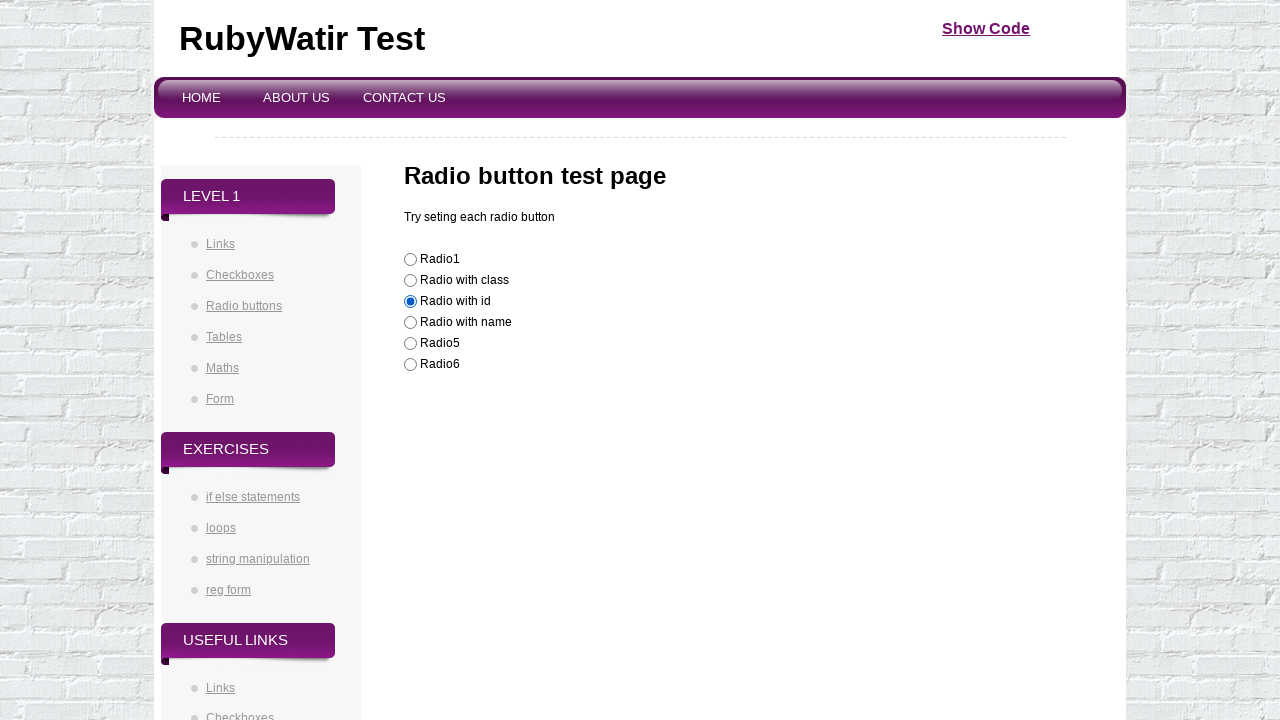

Located radio button with value 'Radio1'
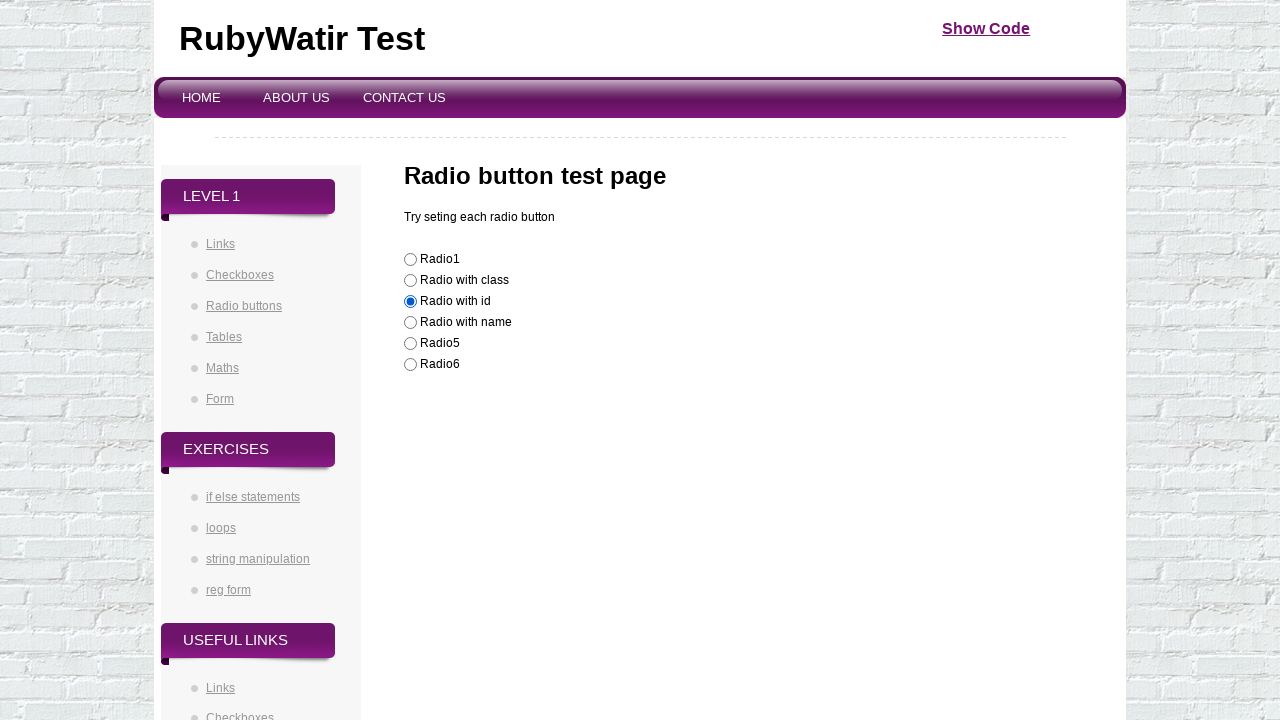

Verified that radio button with id 'radioId' is selected
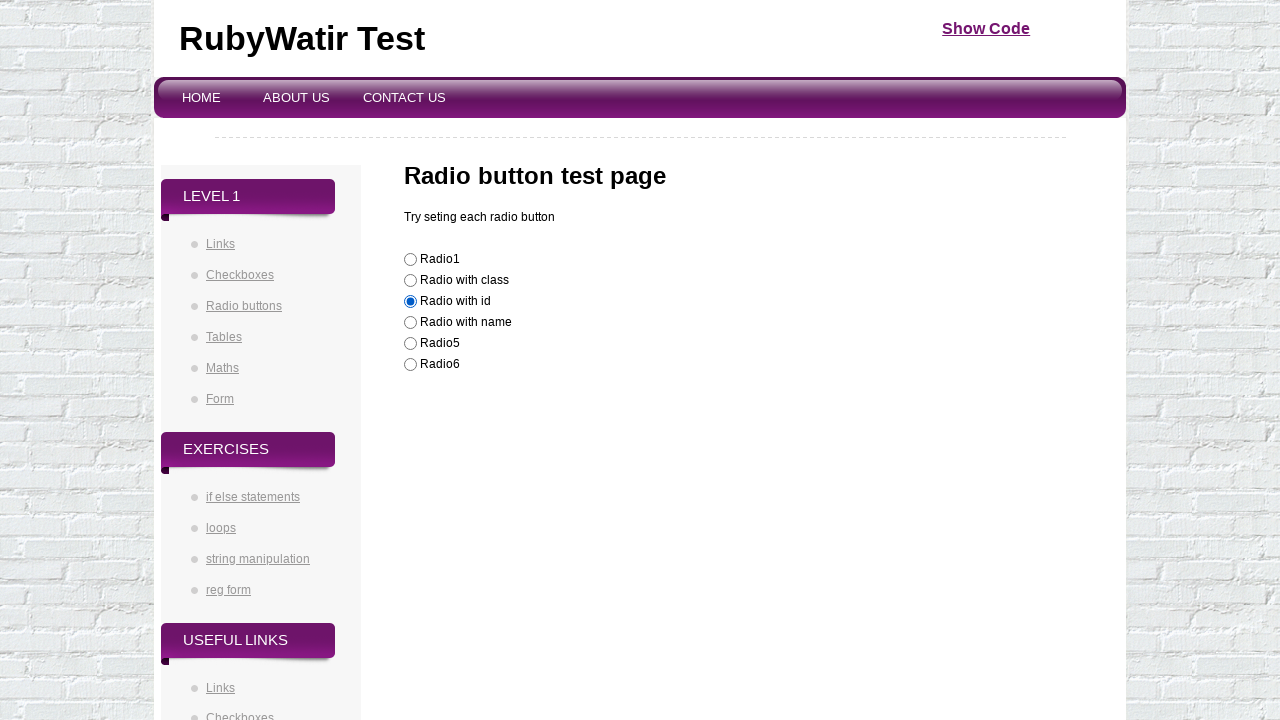

Verified that radio button with value 'Radio1' is not selected
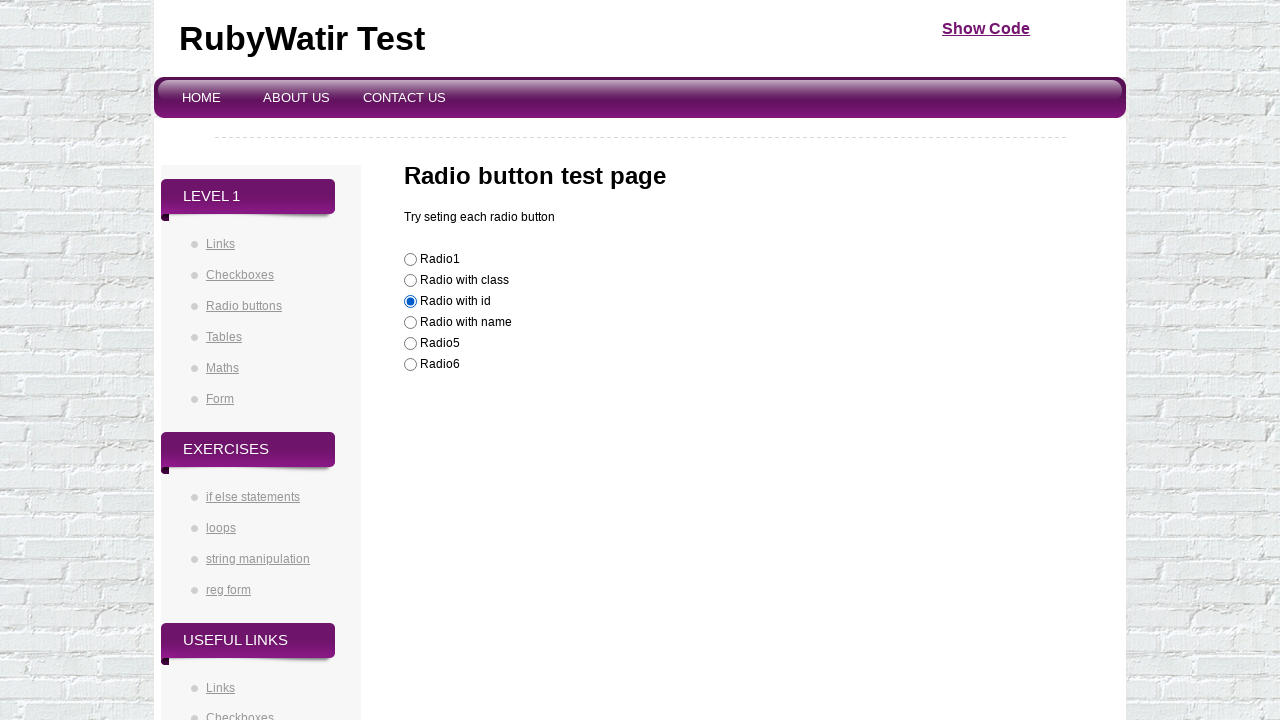

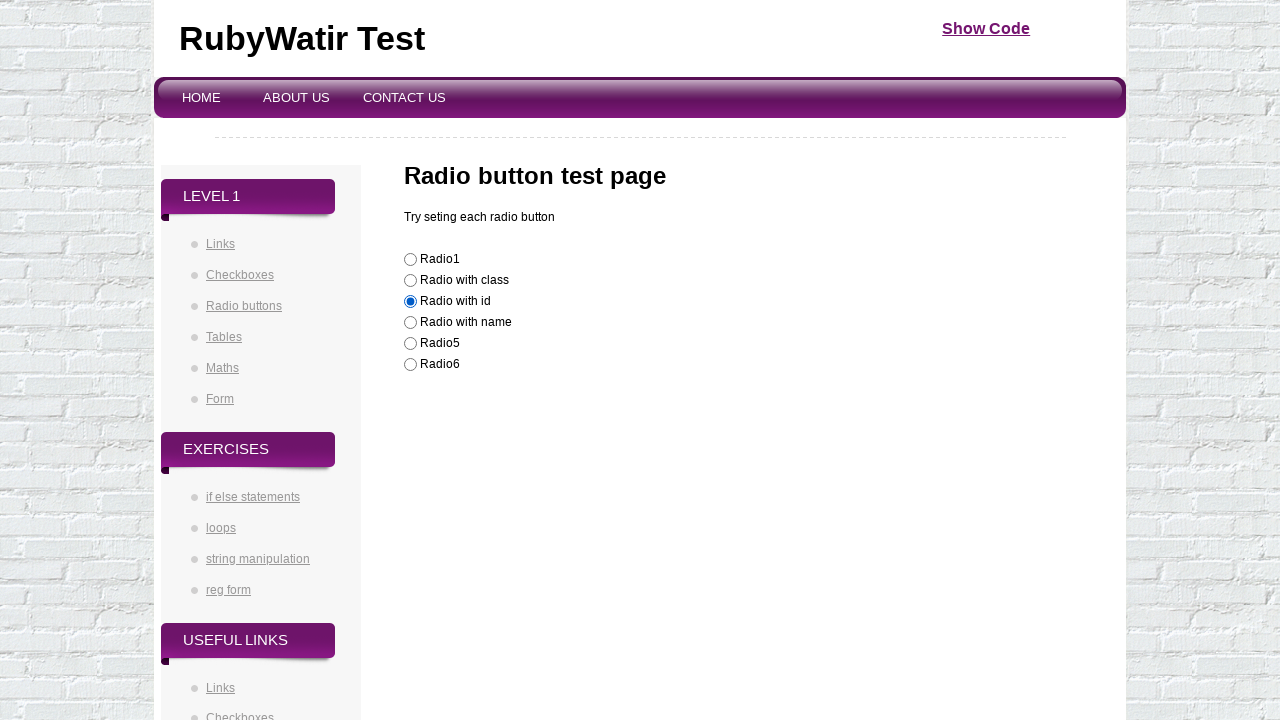